Tests redirect functionality by clicking redirect link and navigating to a 404 status code page

Starting URL: https://the-internet.herokuapp.com/redirector

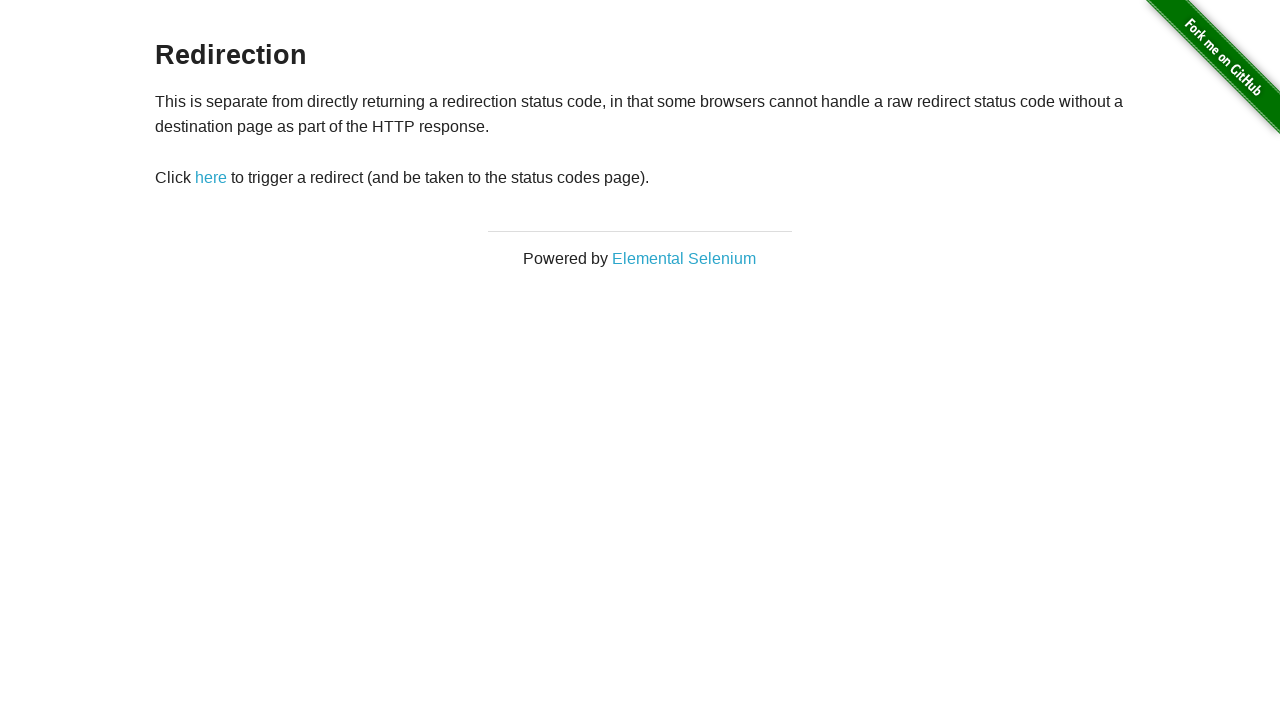

Clicked redirect button at (211, 178) on #redirect
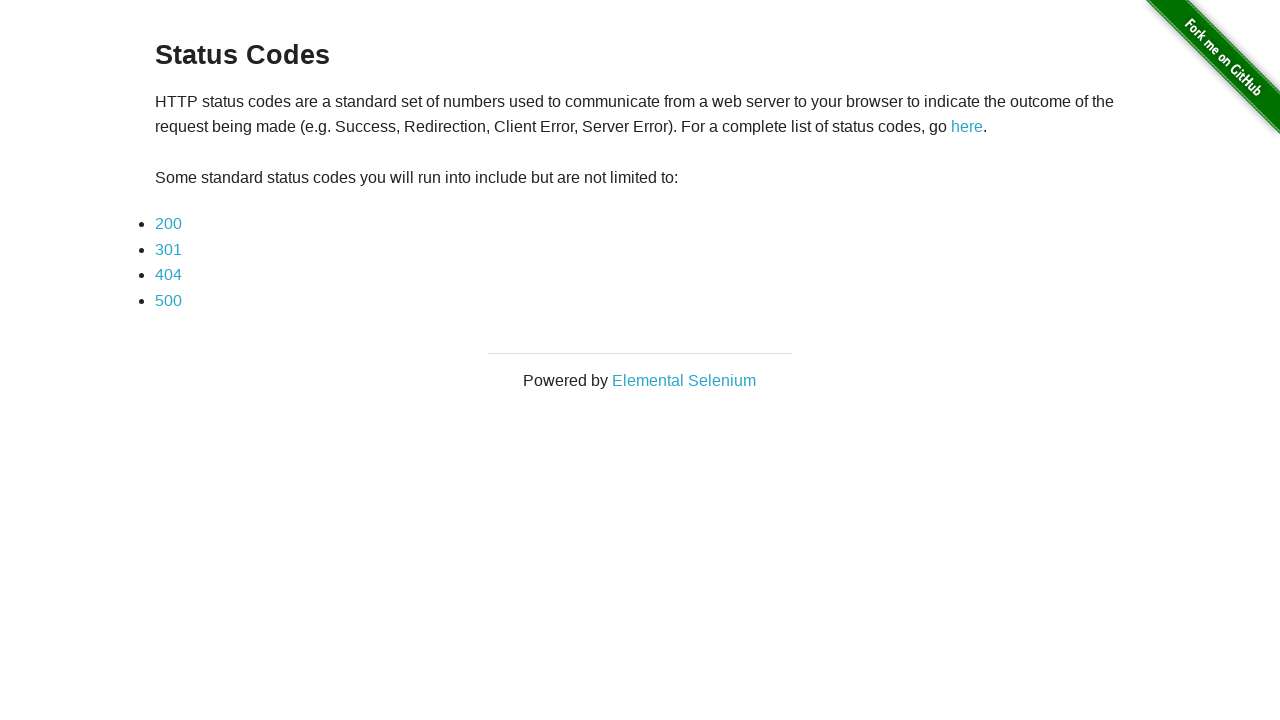

Clicked third link in list (404 status code page) at (168, 275) on xpath=//*[@id='content']/div/ul/li[3]/a
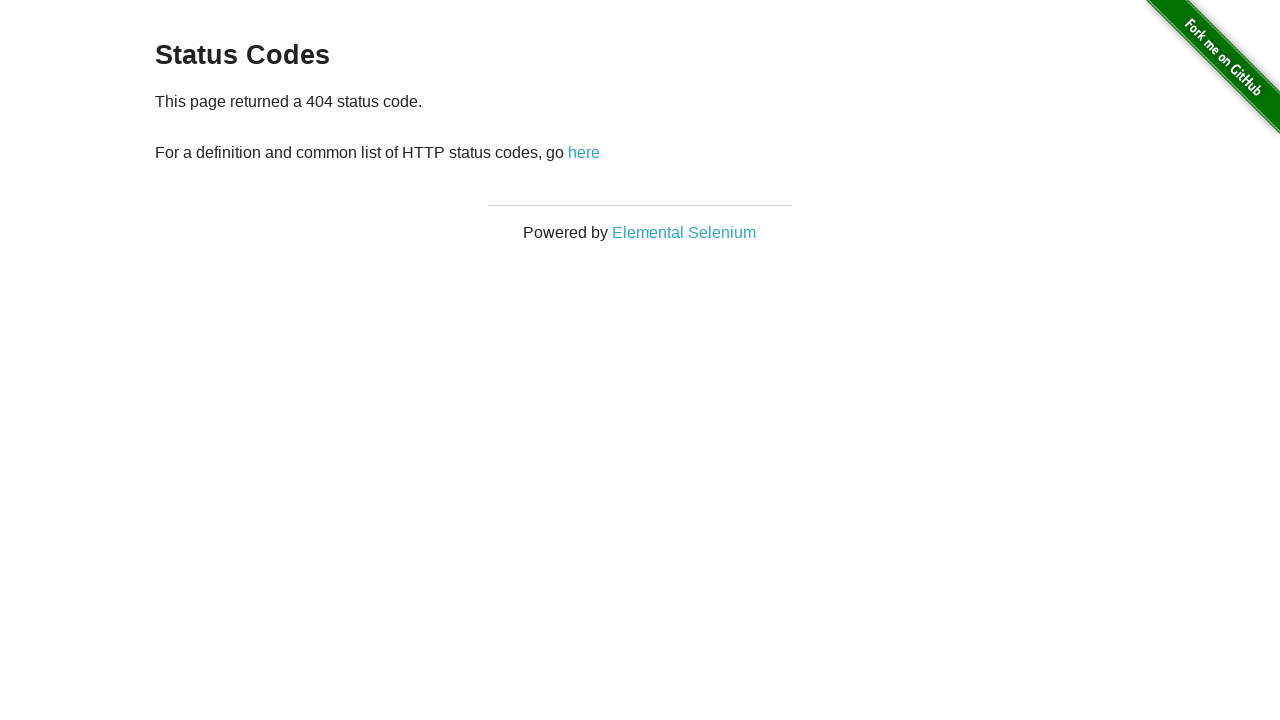

404 status code page content loaded
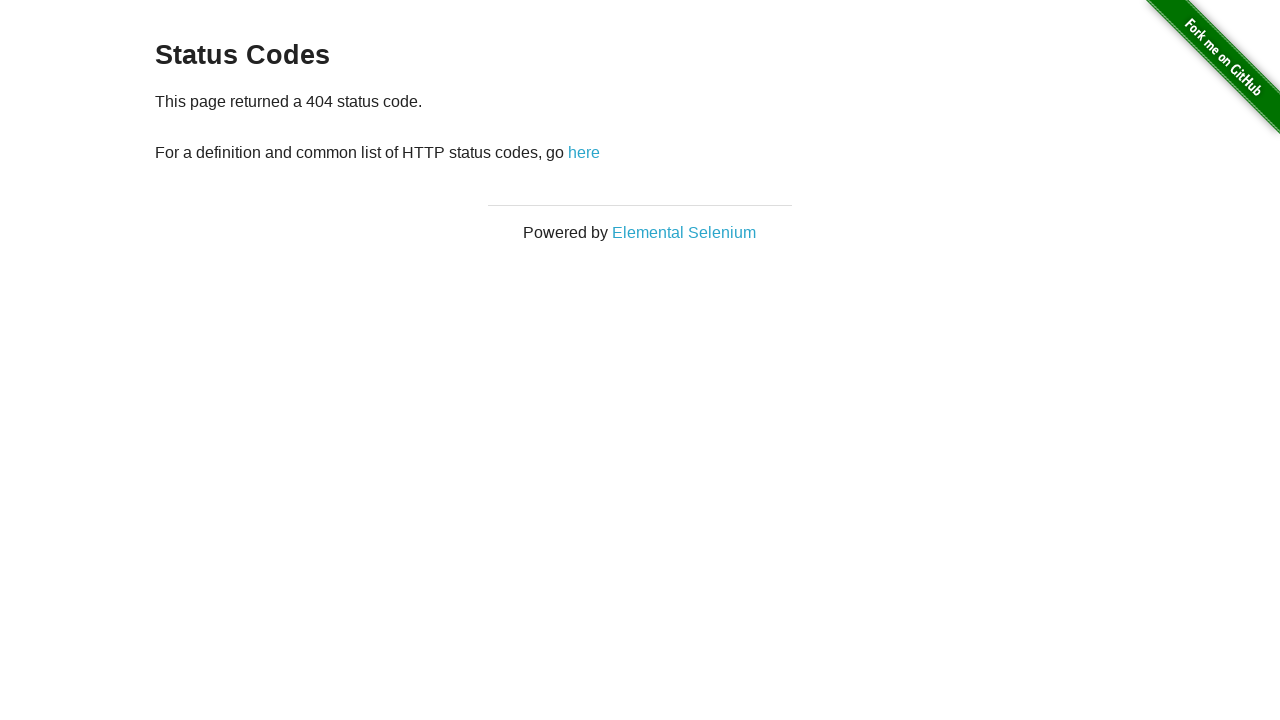

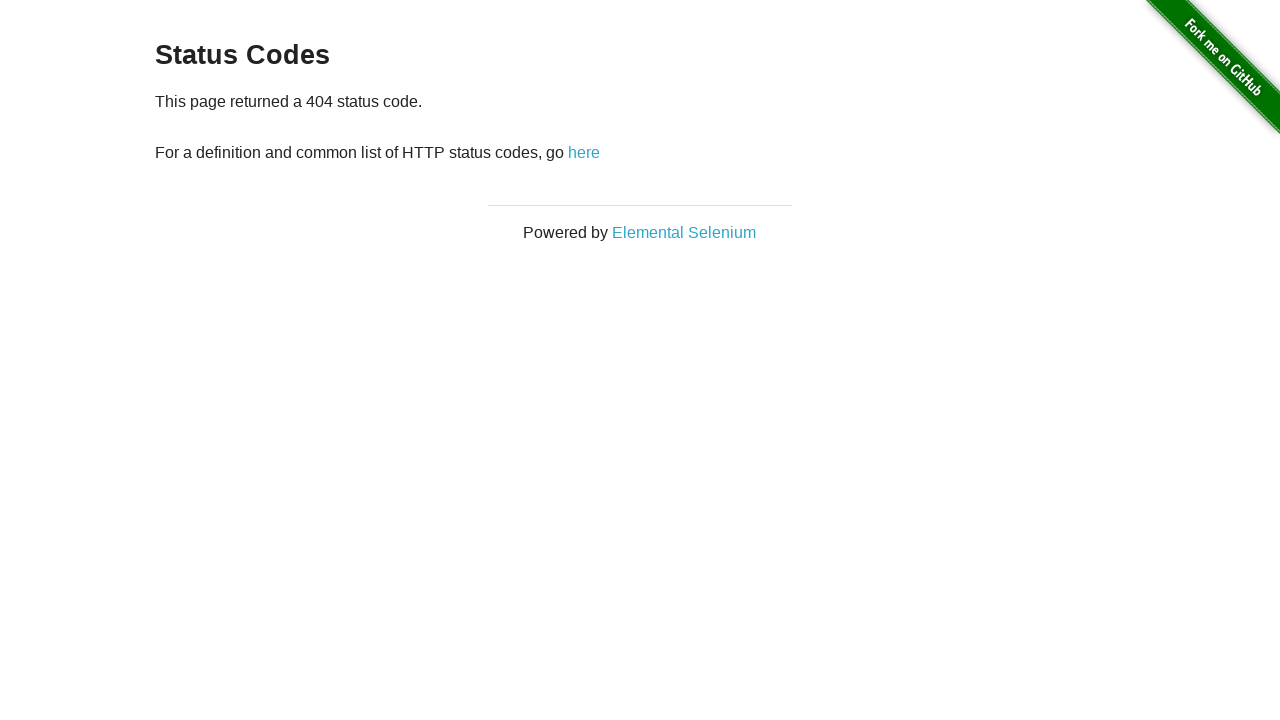